Tests drag and drop functionality on jQuery UI demo page by dragging an element from source to destination within an iframe

Starting URL: https://jqueryui.com/droppable/

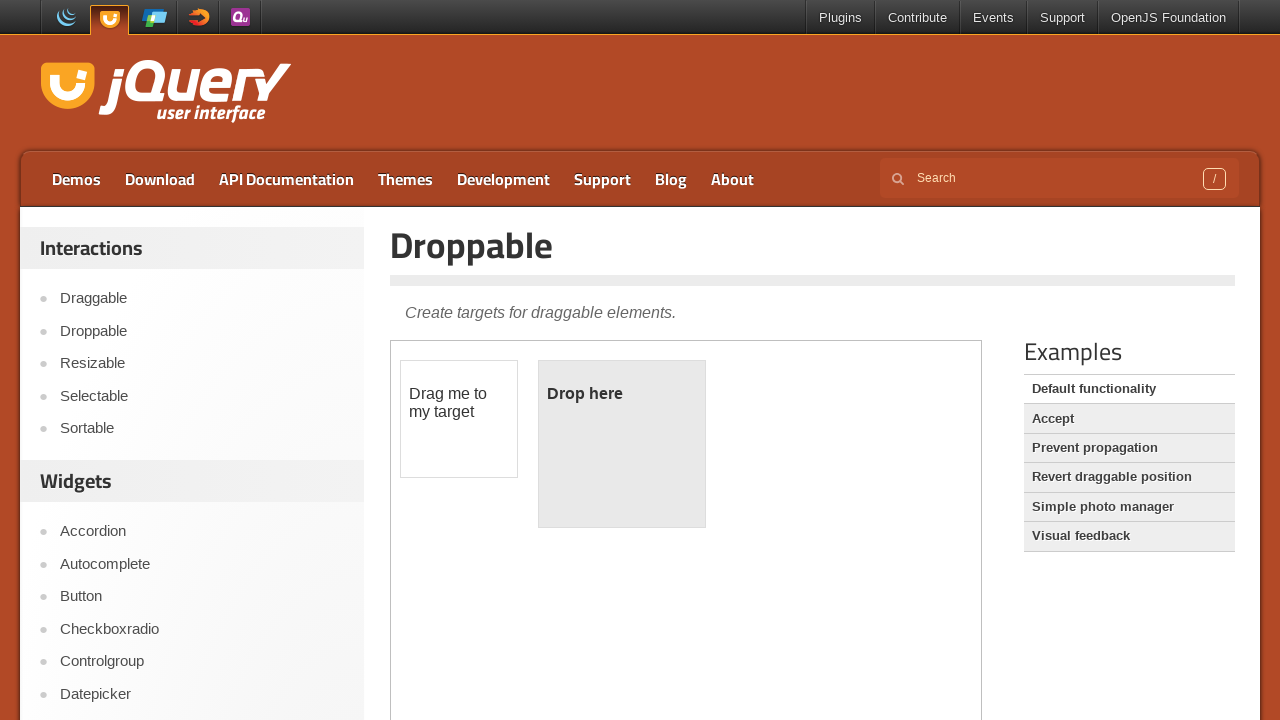

Retrieved all frames from the page
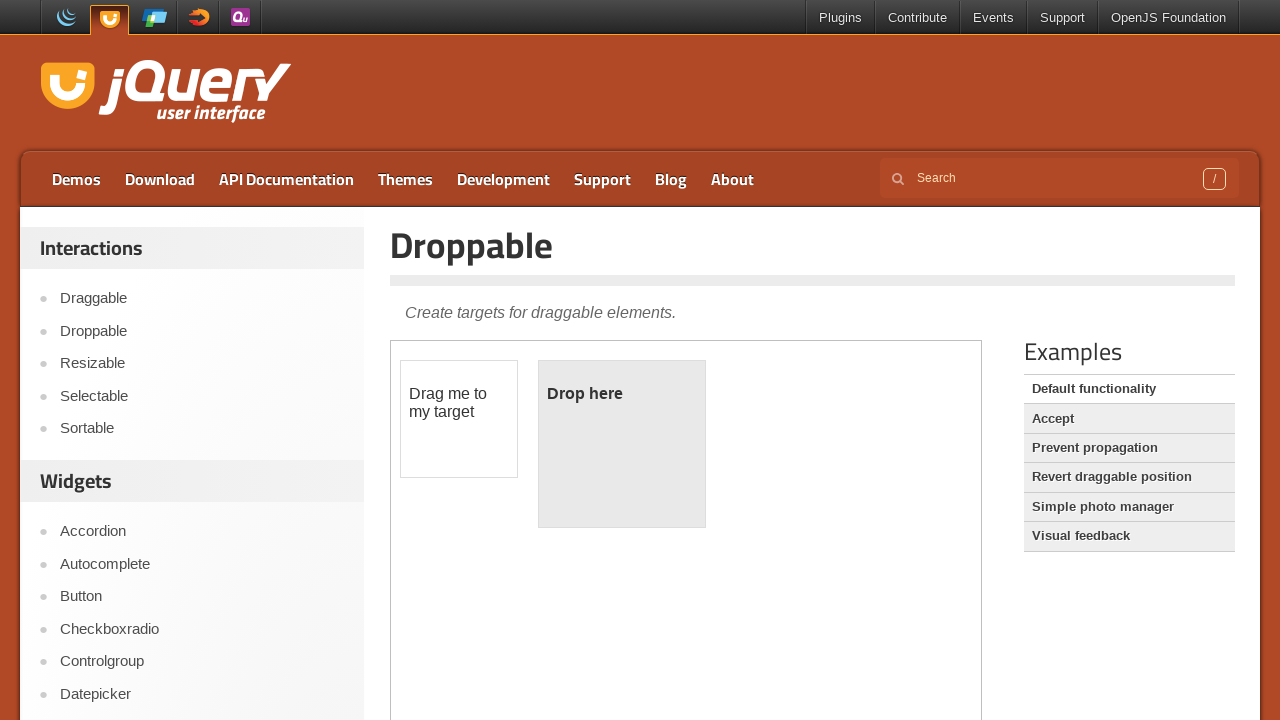

Selected the demo iframe containing the drag and drop elements
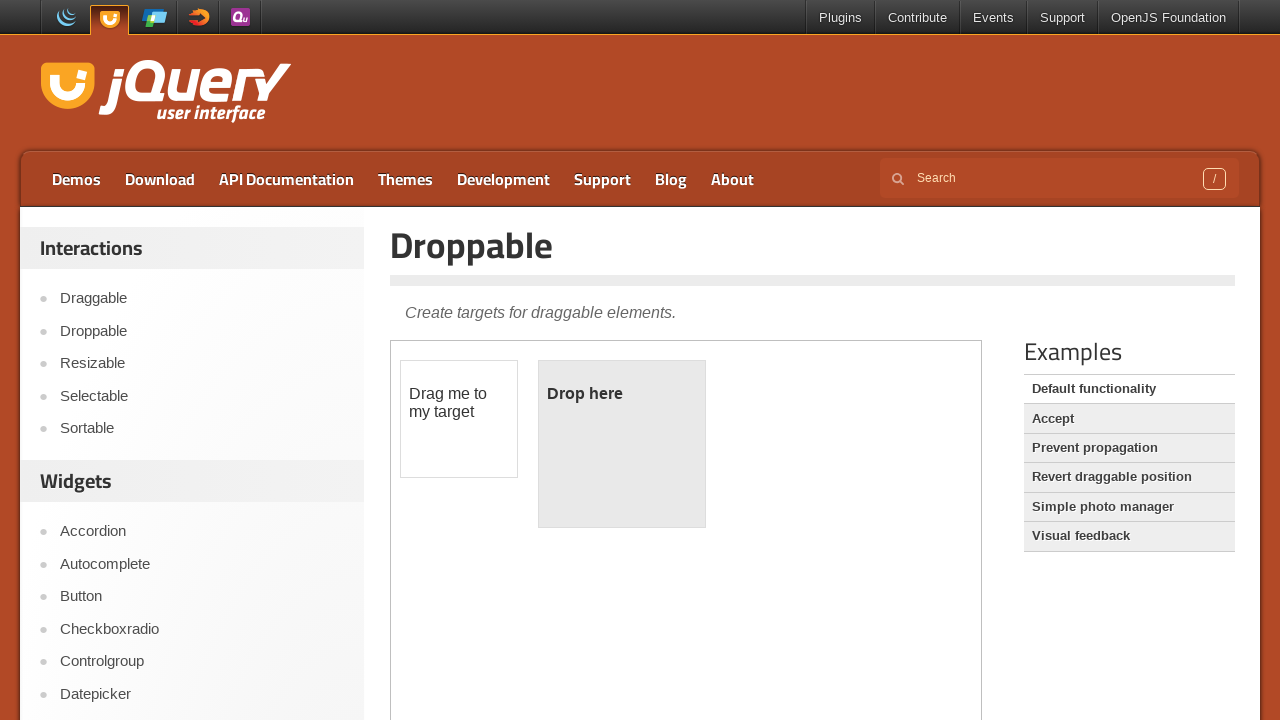

Located the draggable element with id 'draggable'
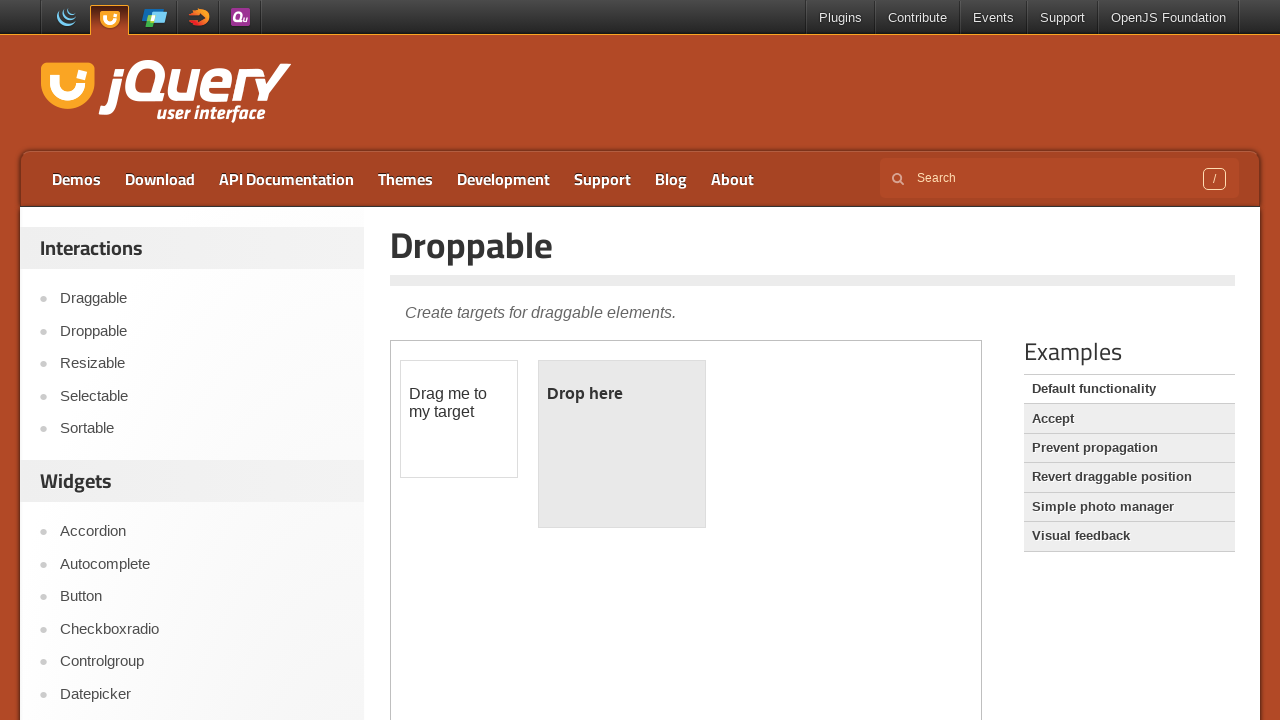

Located the droppable element with id 'droppable'
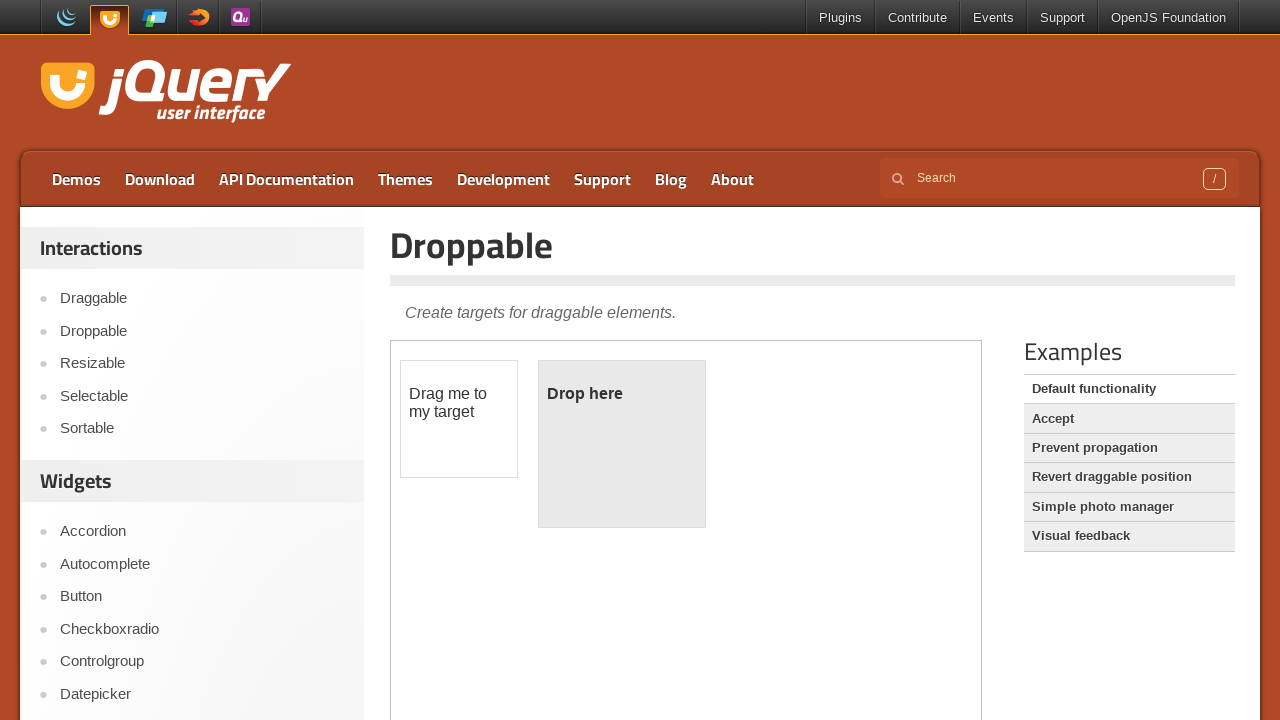

Dragged the draggable element to the droppable element at (622, 444)
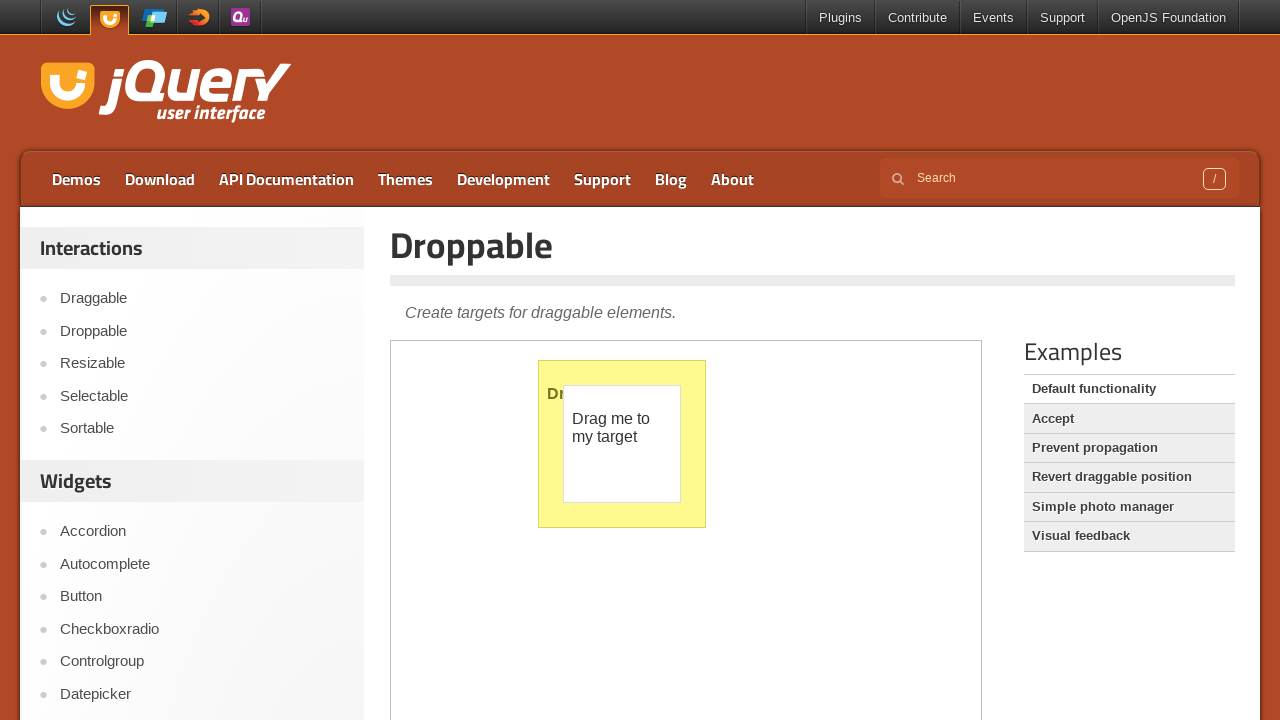

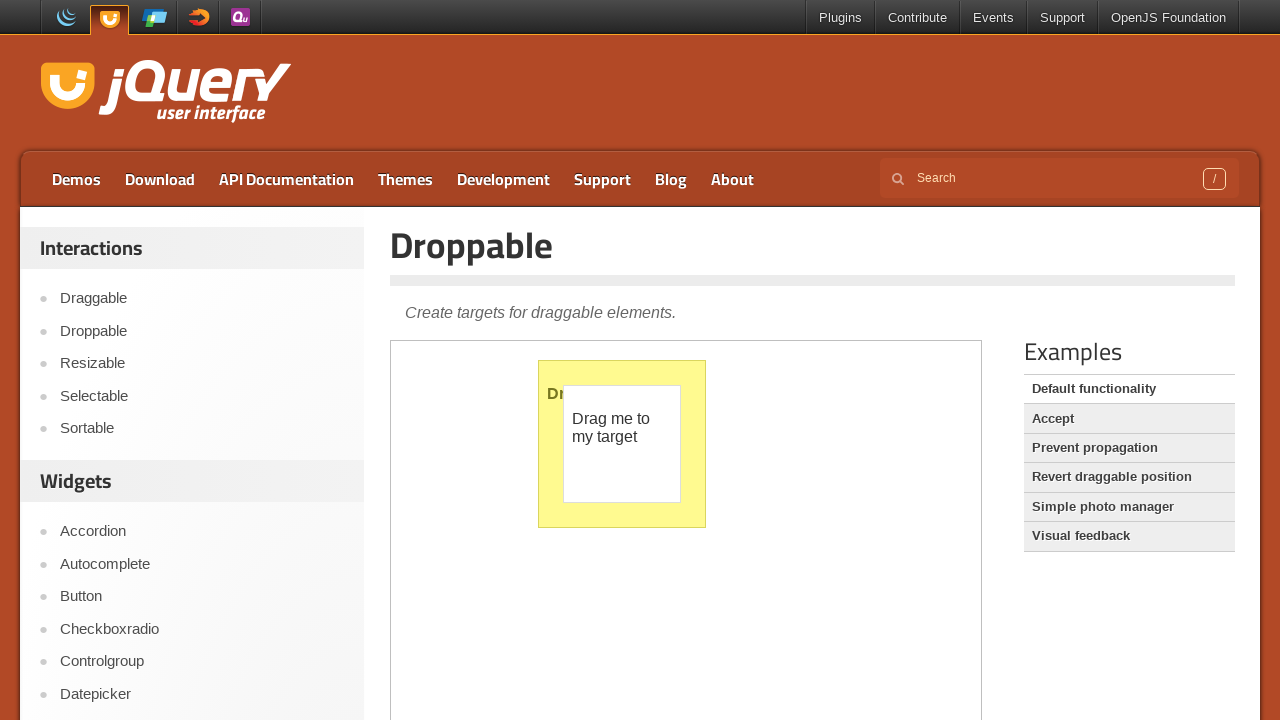